Tests date picker functionality by selecting a specific date (April 10, 2017) using month, year dropdowns and clicking on the date

Starting URL: https://www.dummyticket.com/dummy-ticket-for-visa-application/

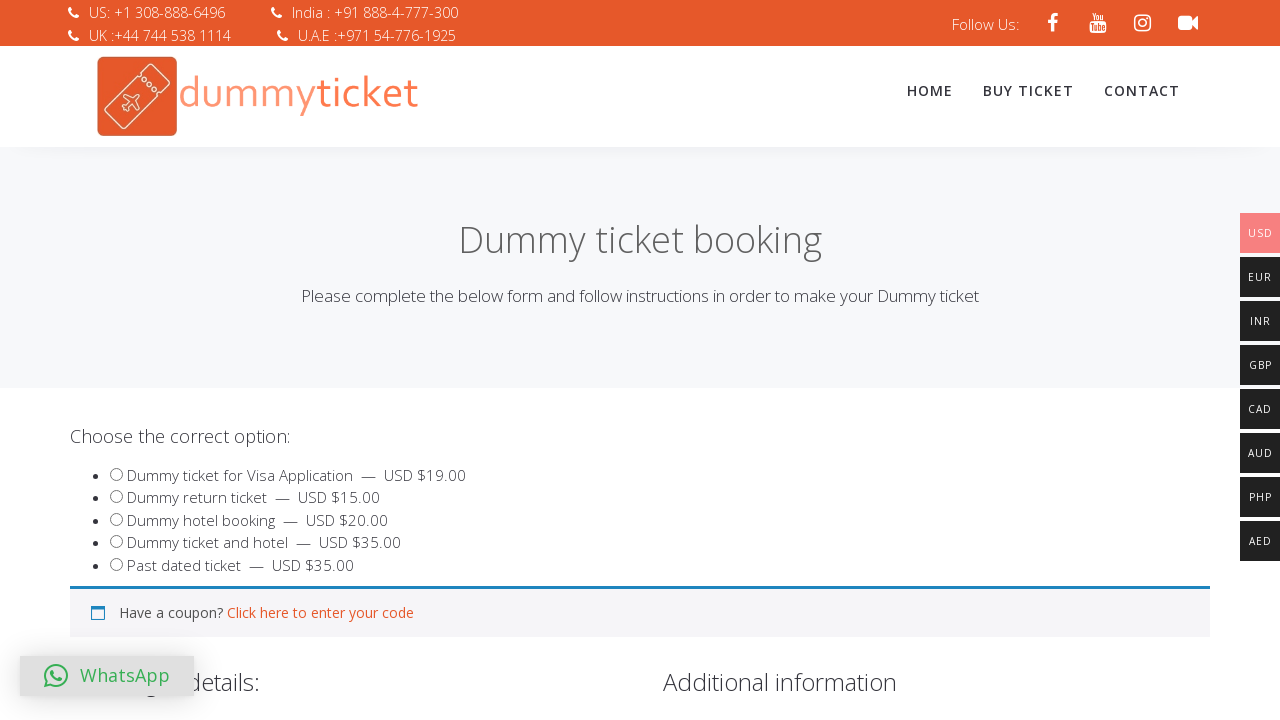

Clicked on date of birth input field to open date picker at (344, 360) on input#dob
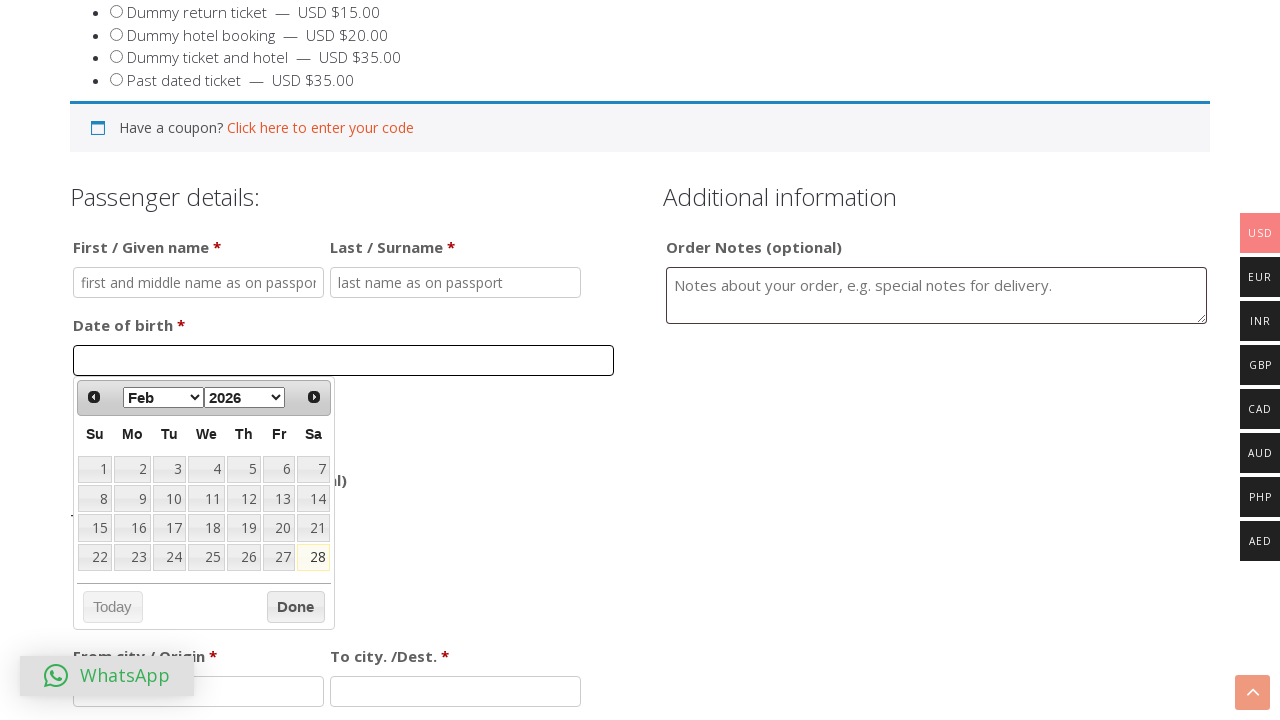

Date picker appeared with month selector visible
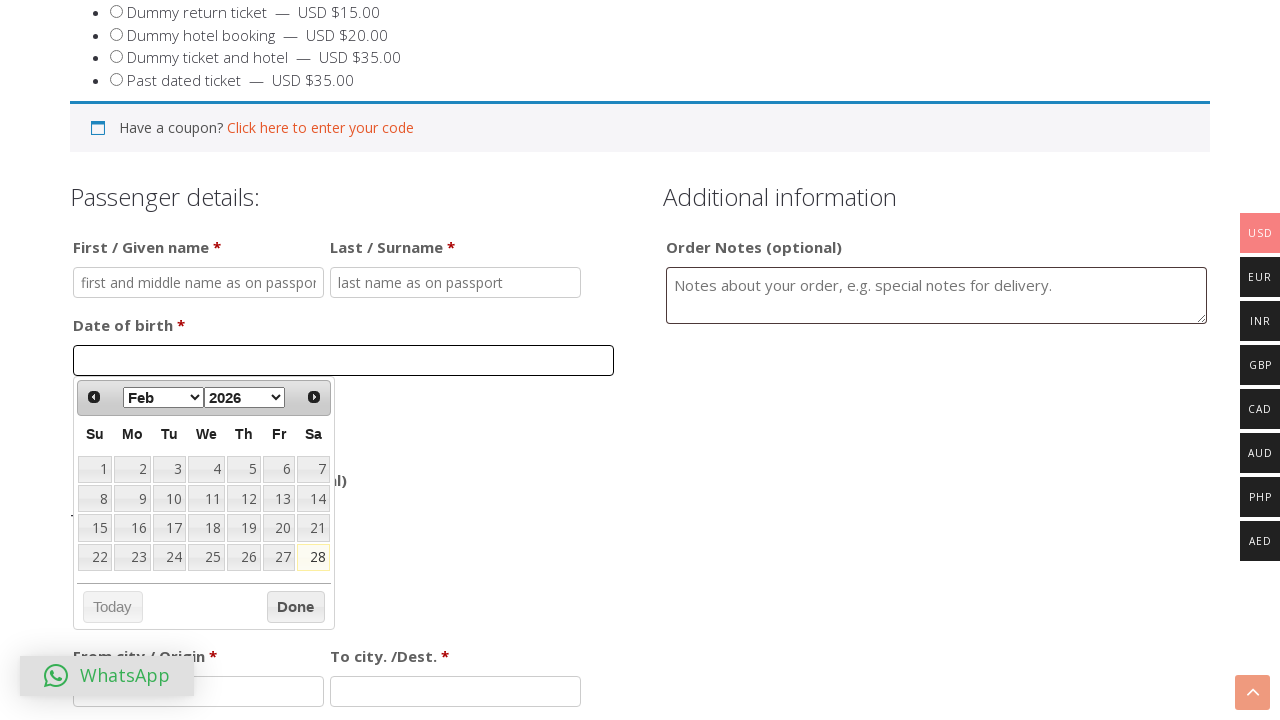

Selected April from month dropdown on select[aria-label='Select month']
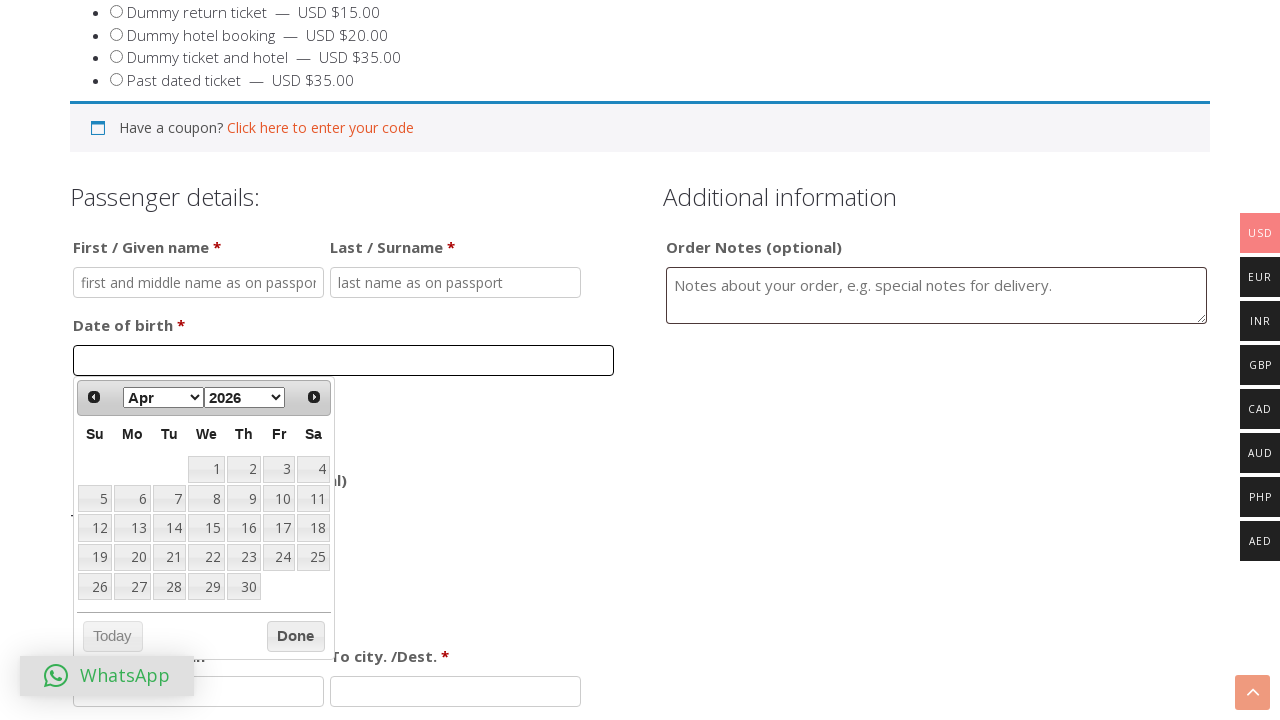

Selected 2017 from year dropdown on select[aria-label='Select year']
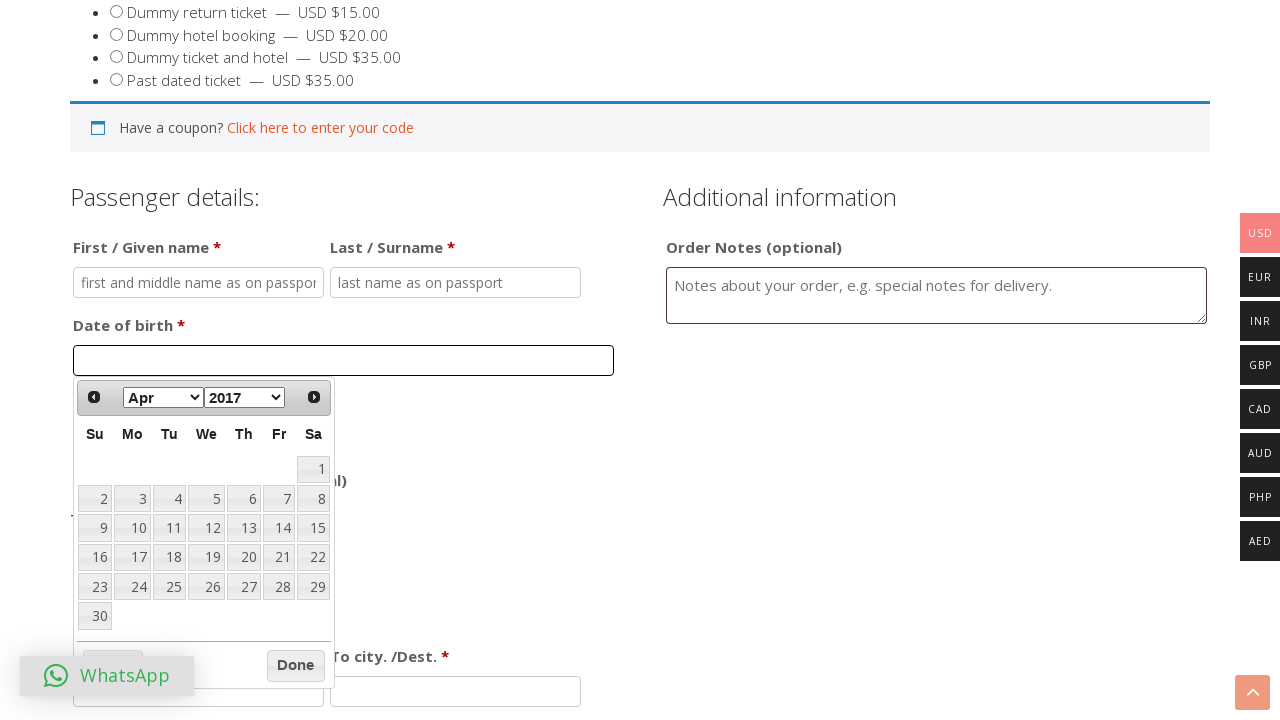

Clicked on date 10 to select April 10, 2017 at (132, 528) on xpath=//*[@id='ui-datepicker-div']//table/tbody/tr/td/a[text()='10']
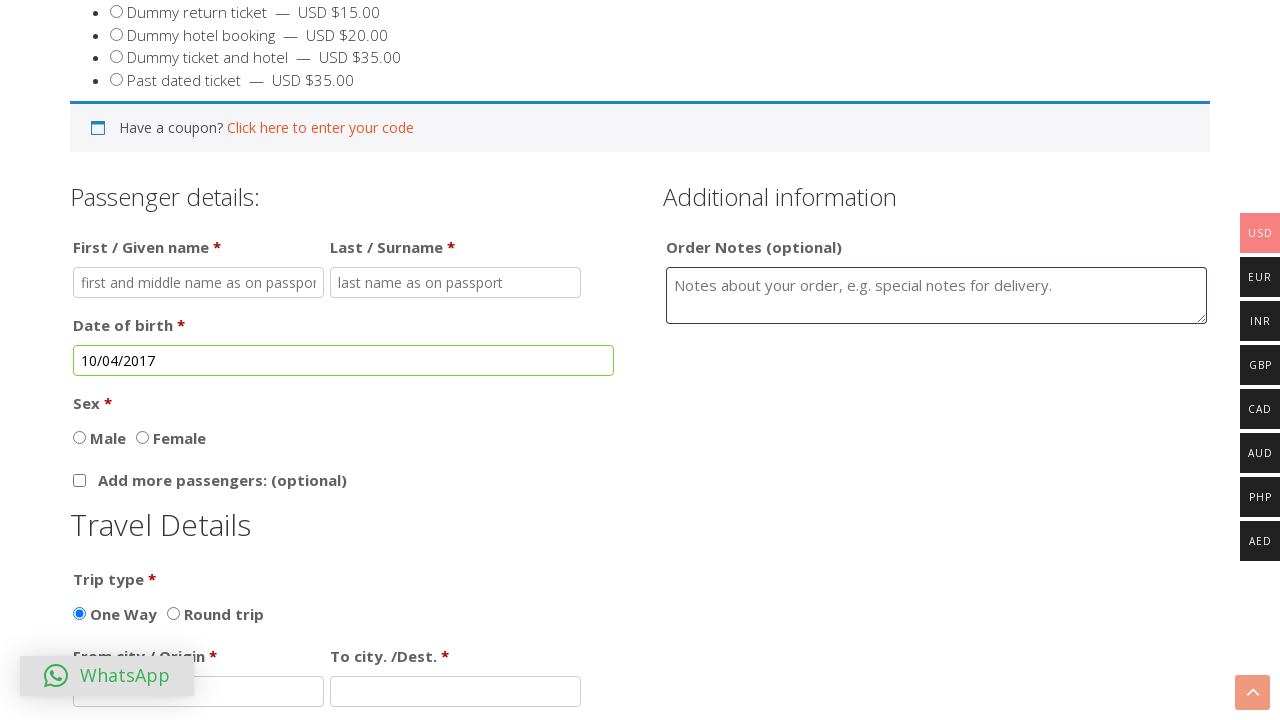

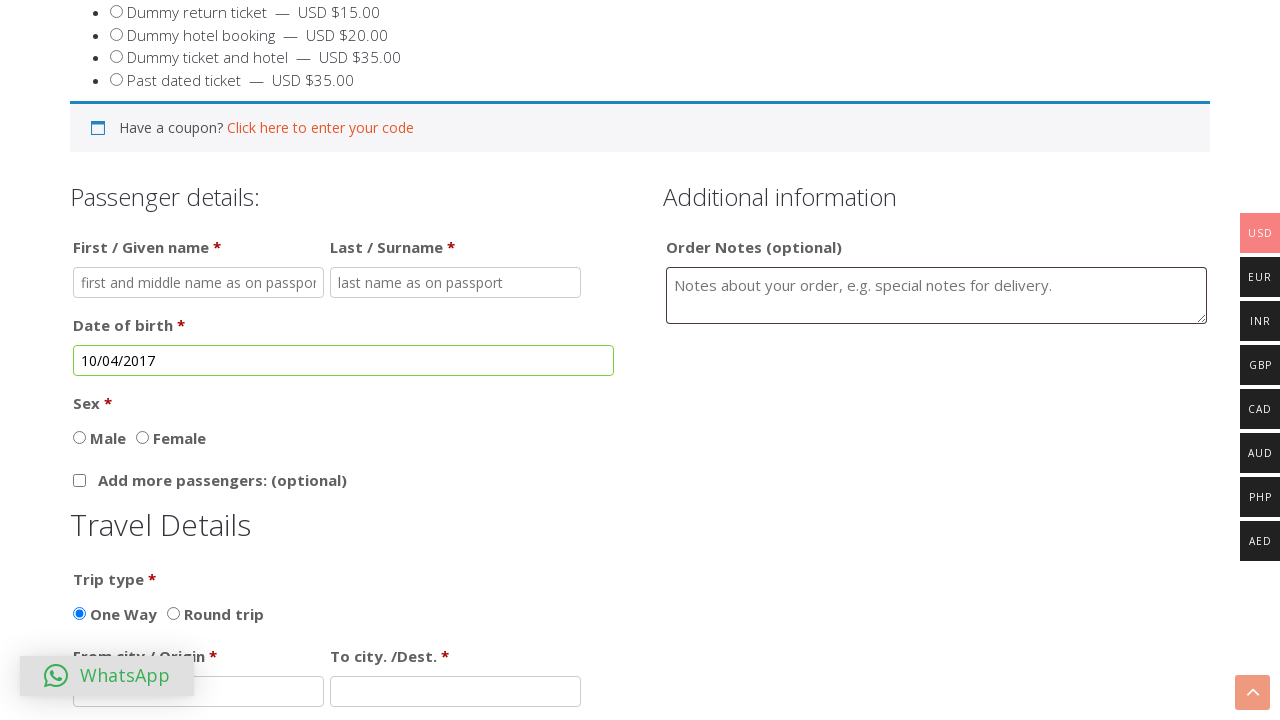